Tests dropdown selection functionality by selecting birth date using different methods: selectByIndex for year, selectByValue for month, and selectByVisibleText for day

Starting URL: https://testcenter.techproeducation.com/index.php?page=dropdown

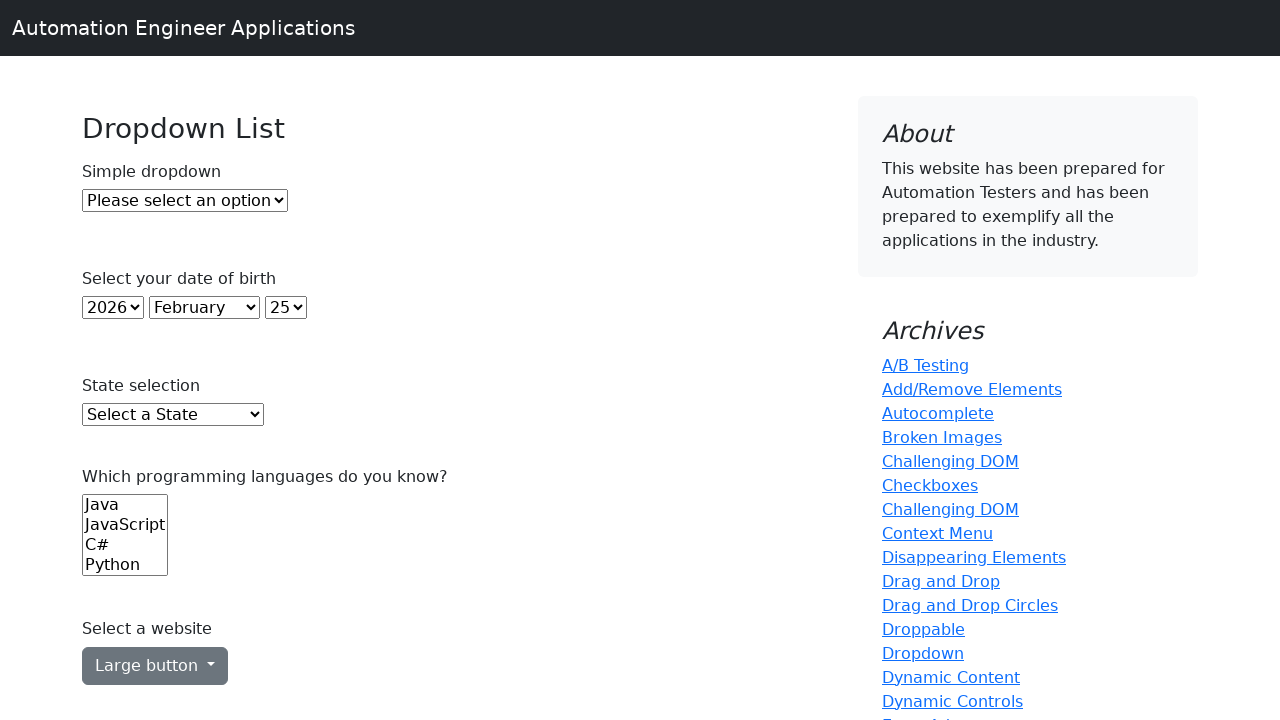

Selected year 2000 using selectByIndex (index 22) on select#year
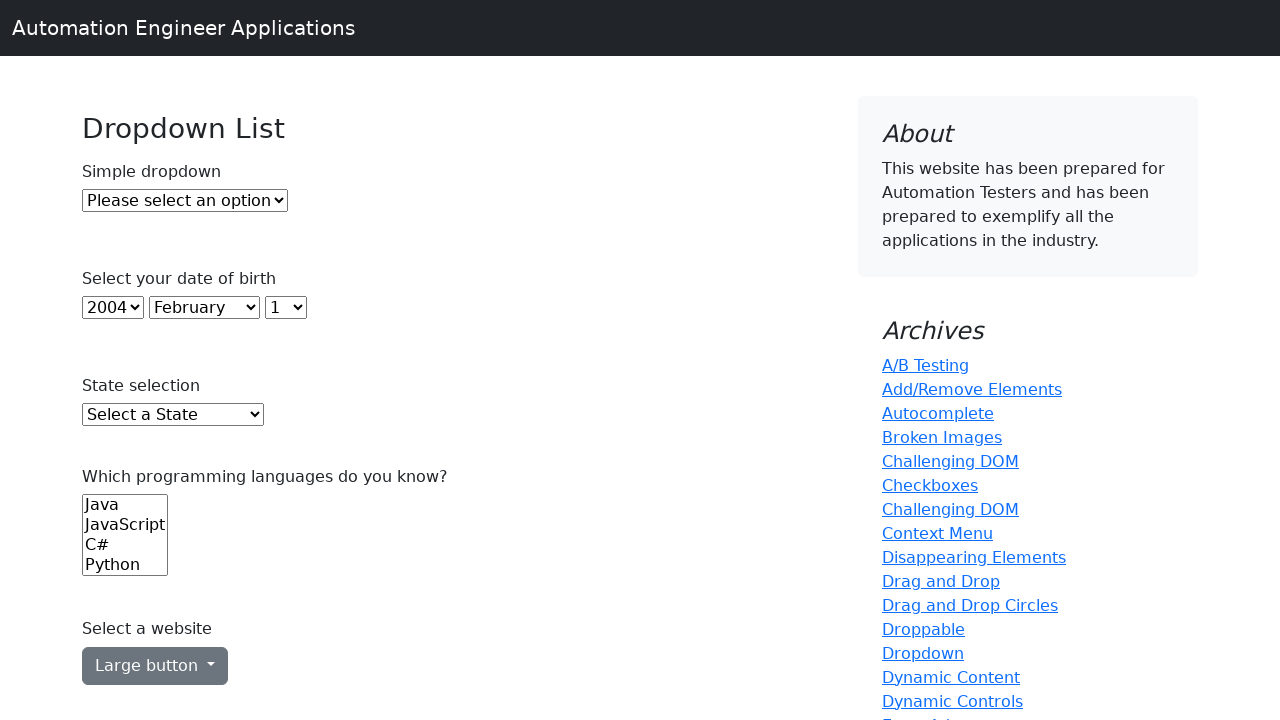

Selected January using selectByValue (value '0') on select#month
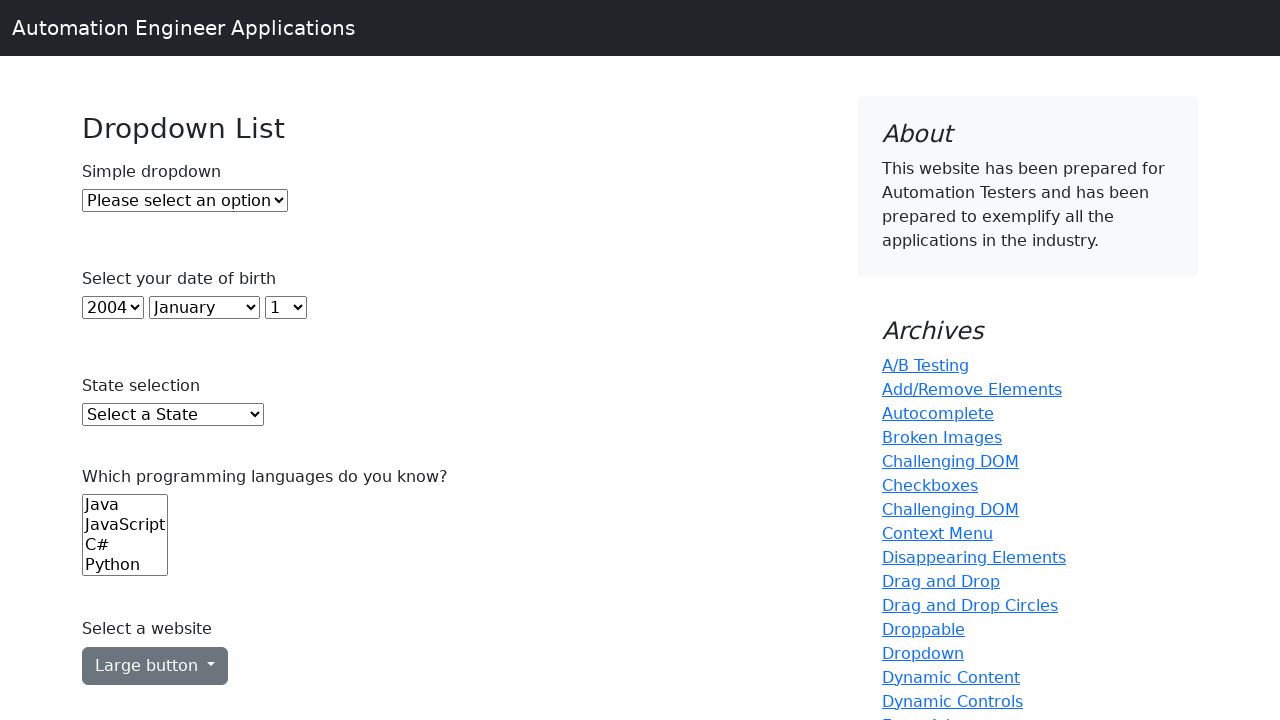

Selected day 10 using selectByVisibleText on select#day
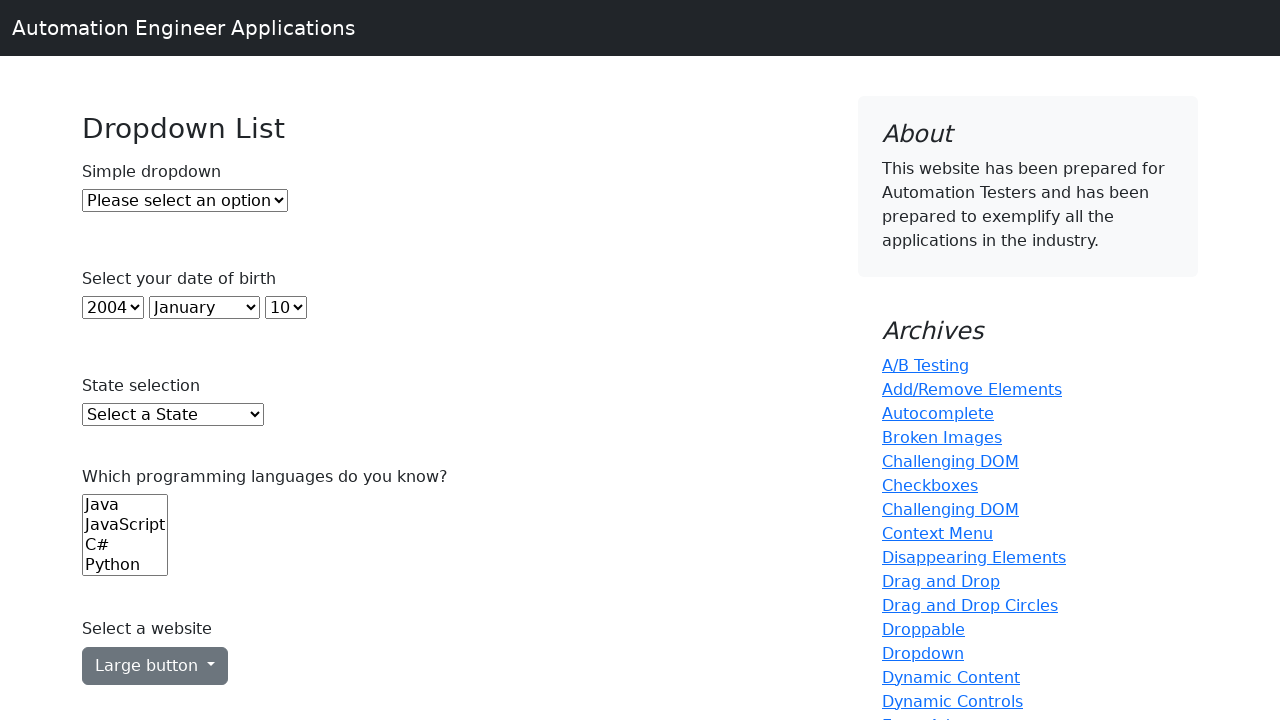

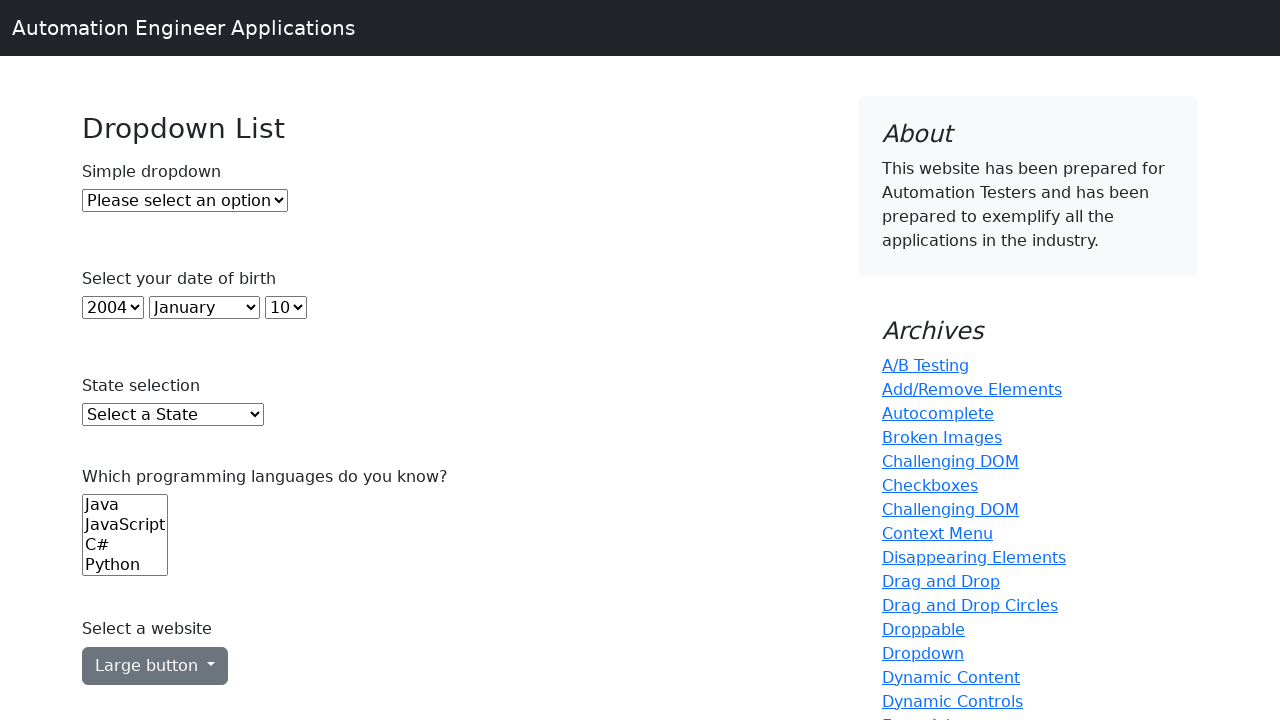